Tests form authentication error handling by entering invalid credentials and verifying the error message is displayed correctly

Starting URL: http://the-internet.herokuapp.com/

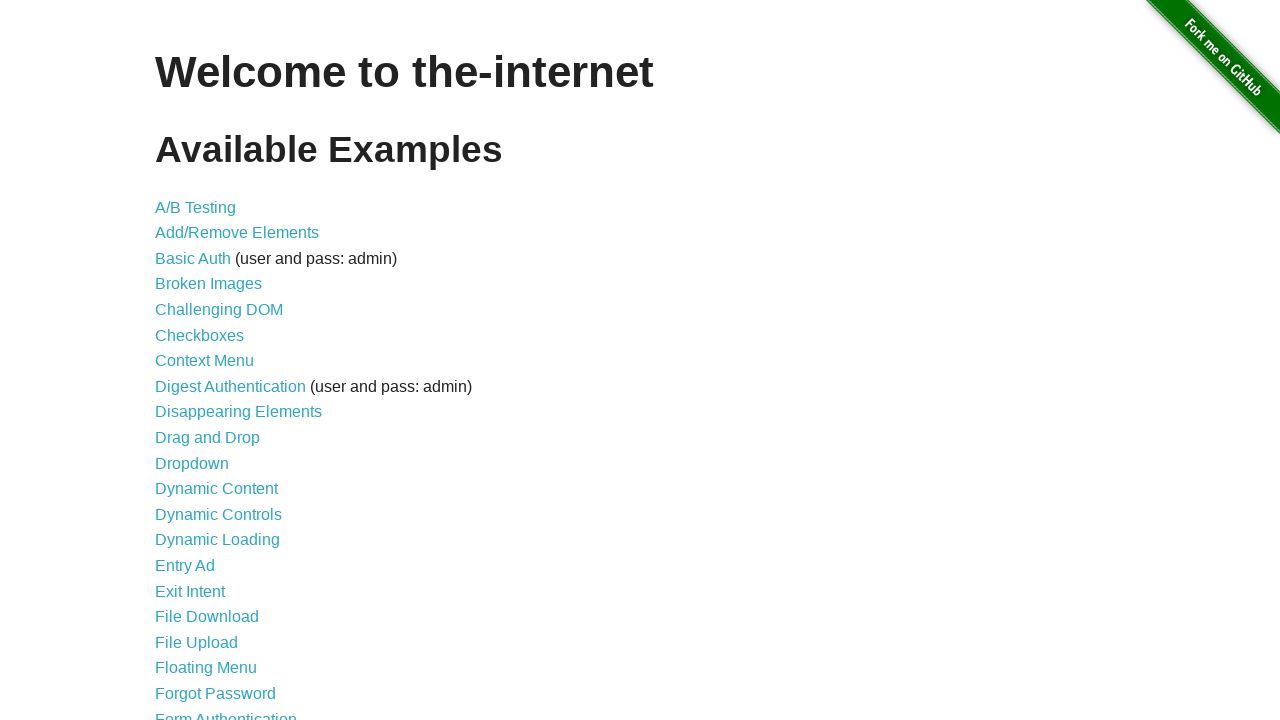

Clicked on Form Authentication link at (226, 712) on text=Form Authentication
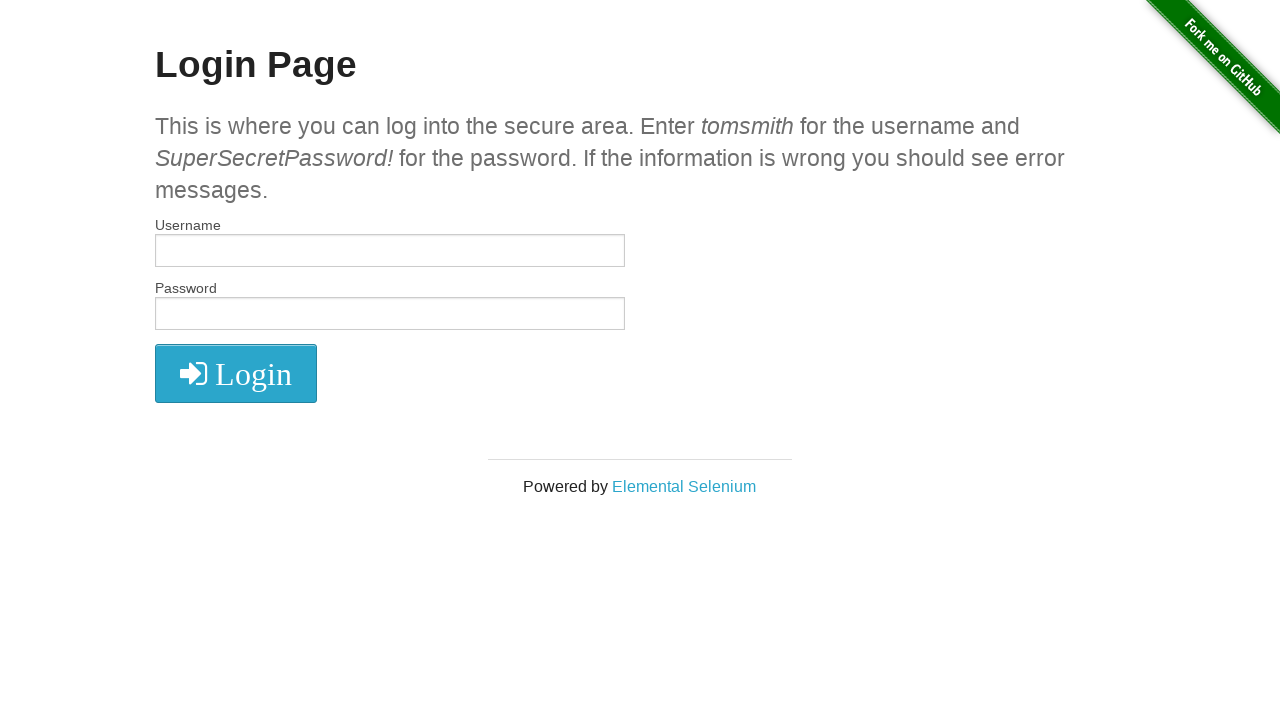

Entered invalid username 'invaliduser123' on #username
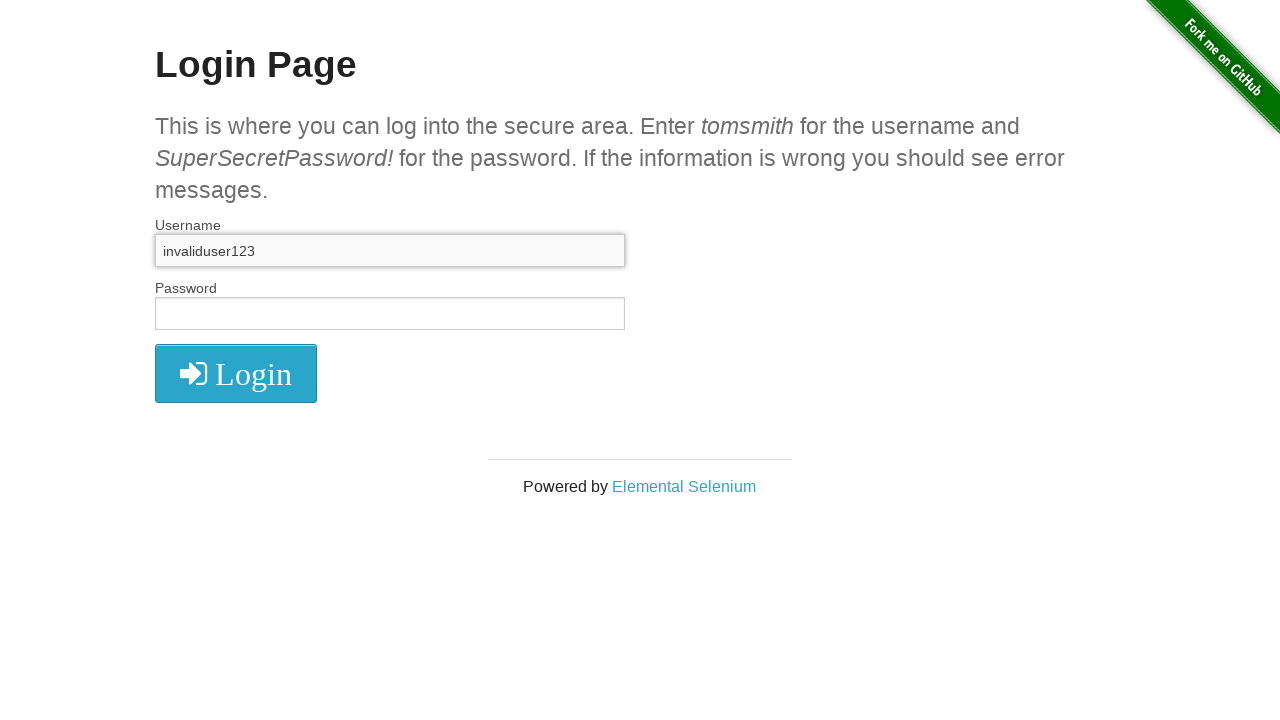

Entered invalid password 'wrongpass456' on #password
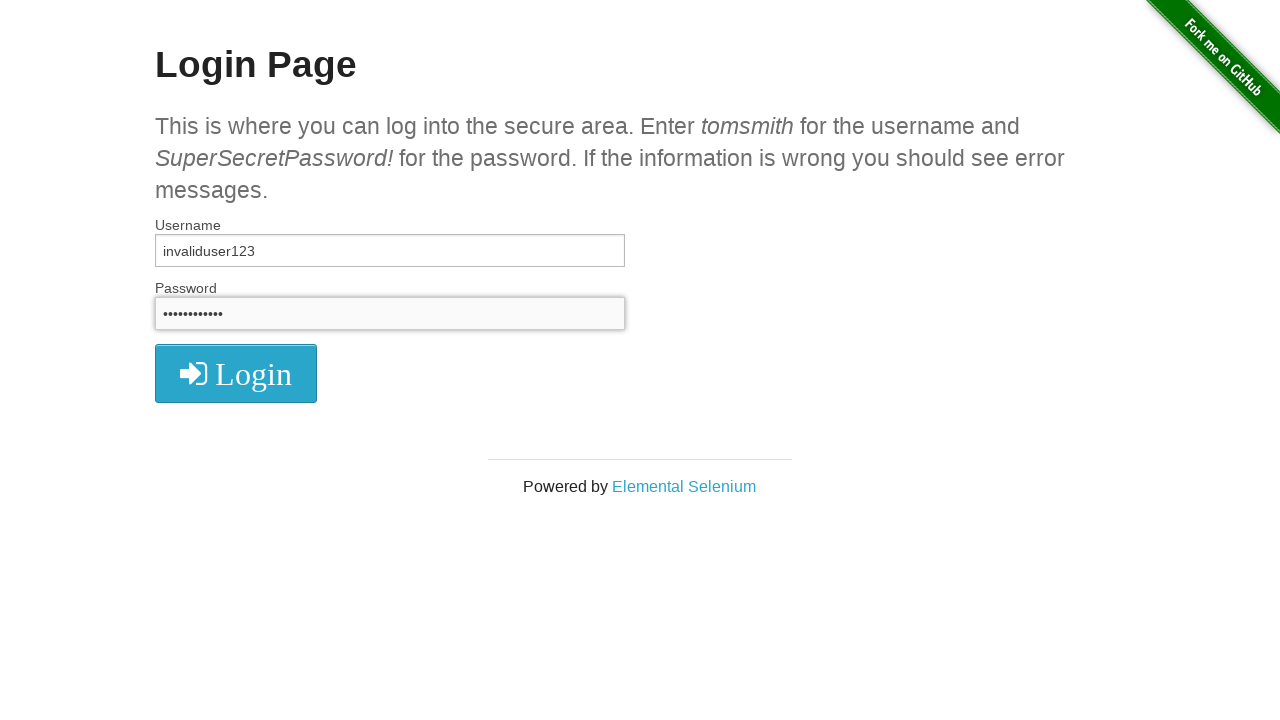

Clicked login button at (236, 373) on .radius
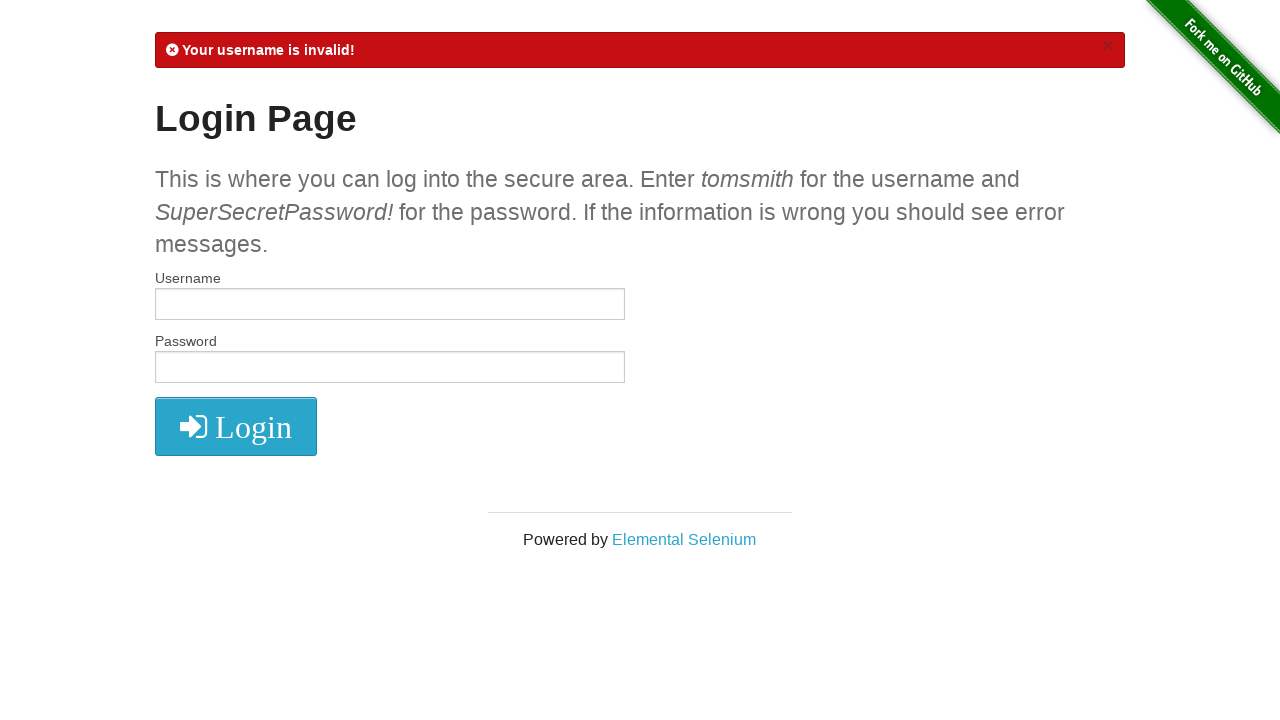

Error message element loaded
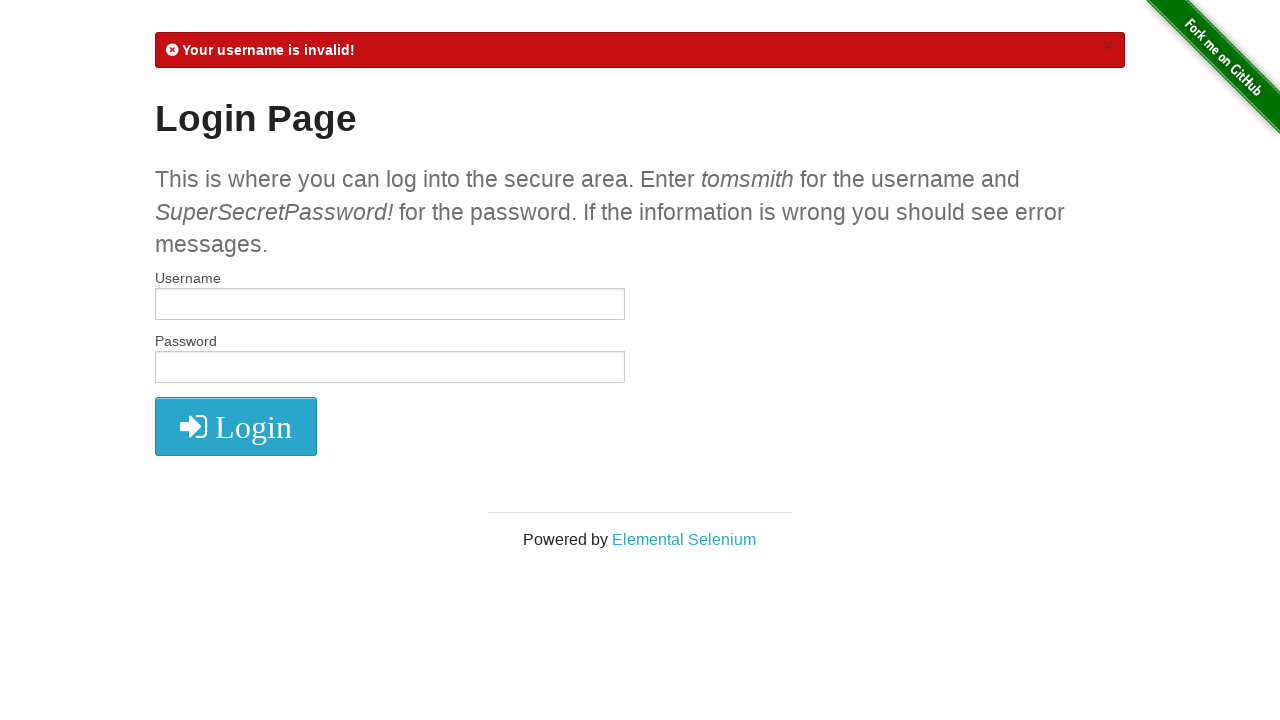

Retrieved error message text
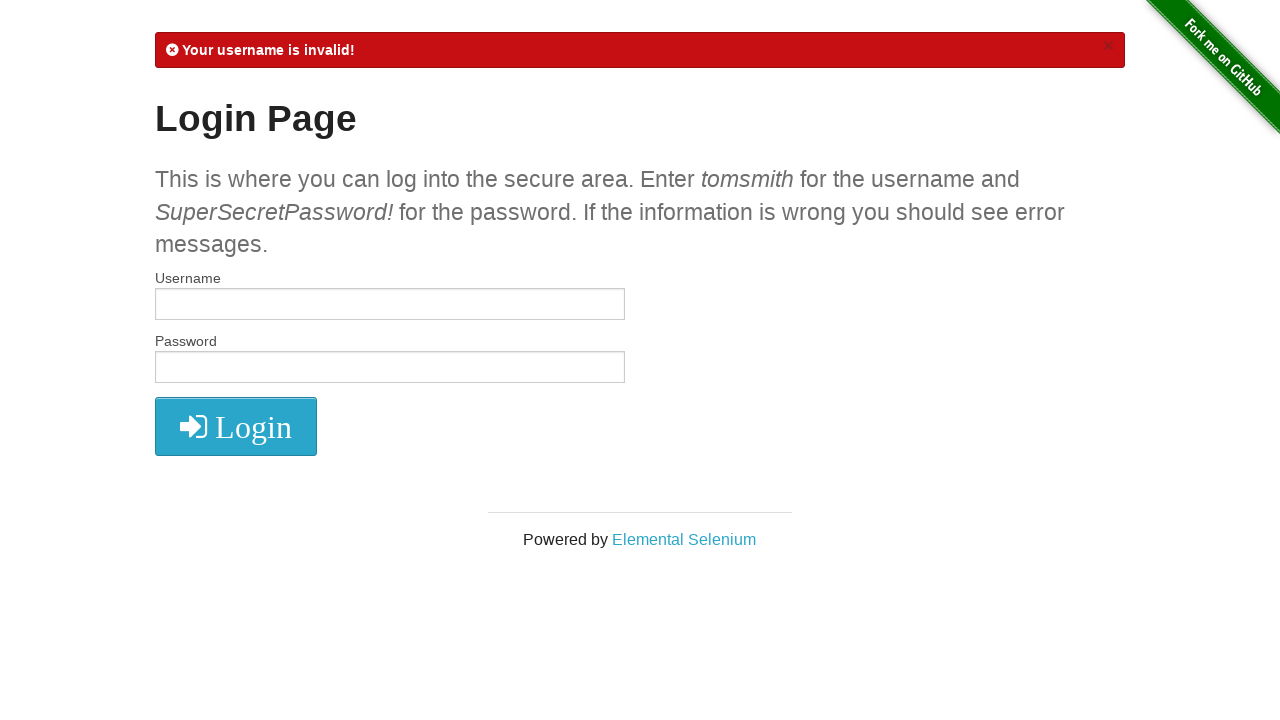

Verified error message contains expected authentication failure text
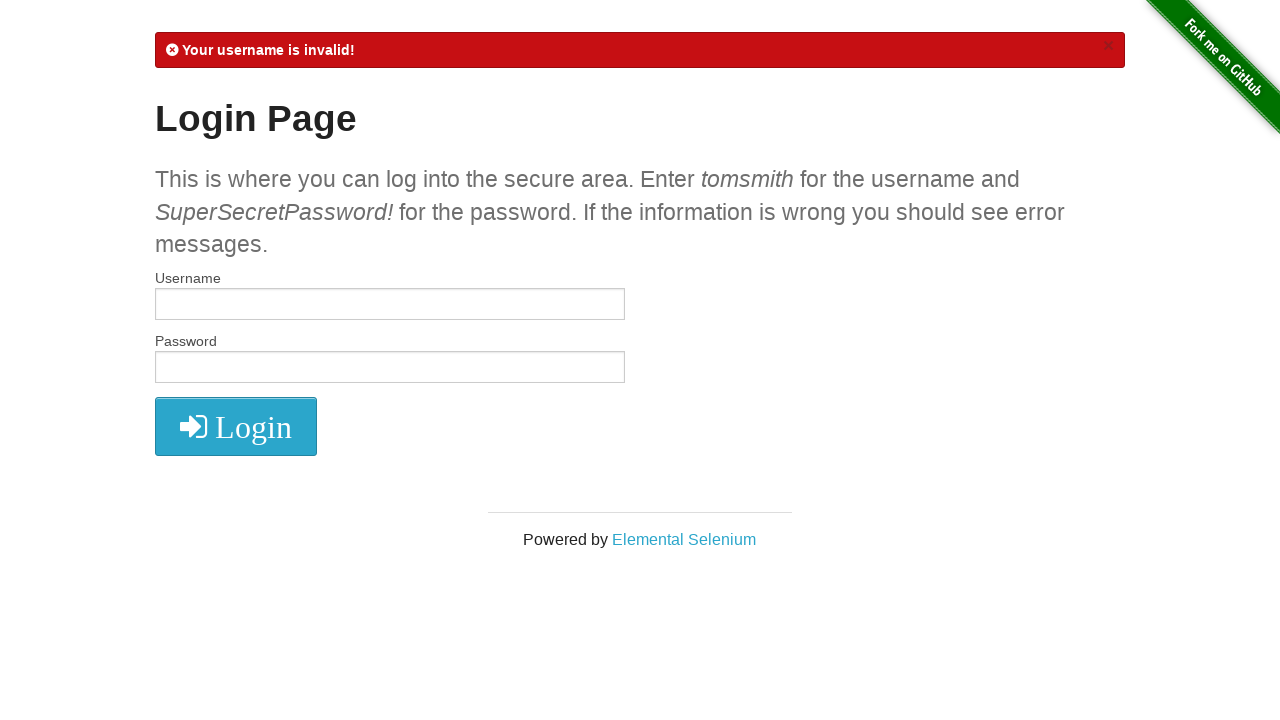

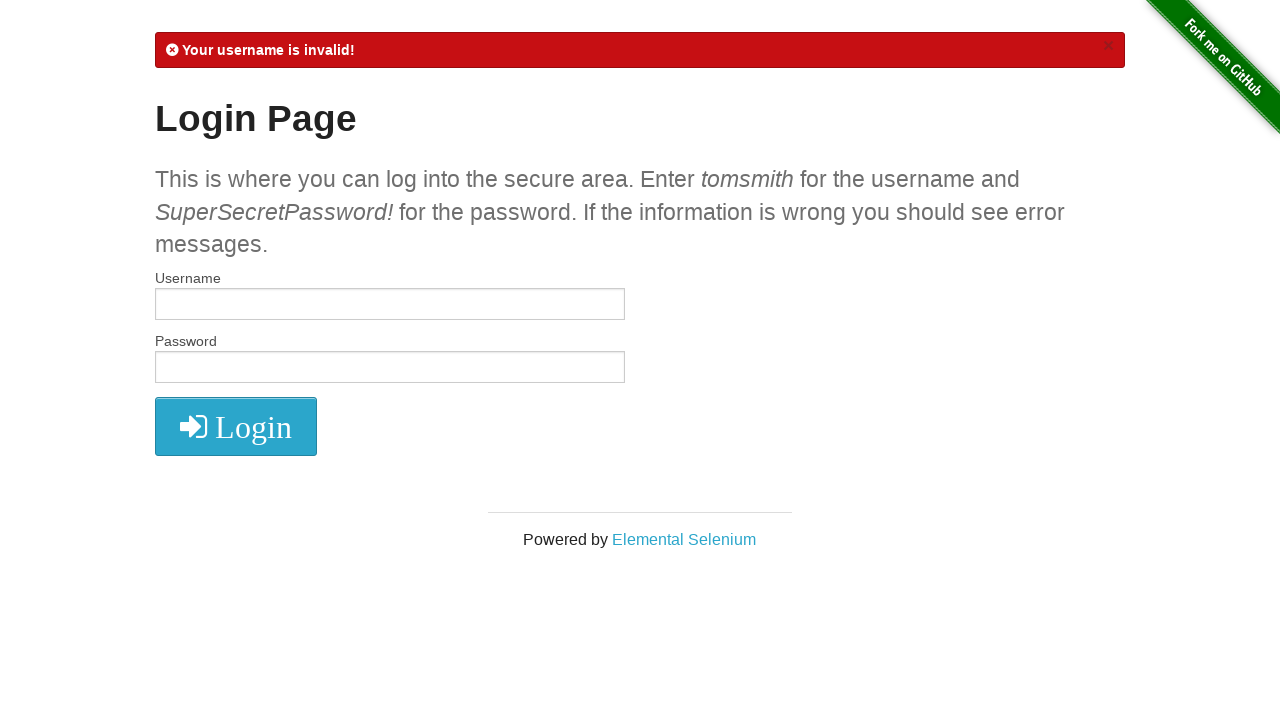